Tests redirect functionality and HTTP status code pages by clicking a redirect link, then navigating through various status code links (200, 301, 404, 500) and using browser back navigation between each.

Starting URL: http://the-internet.herokuapp.com/redirector

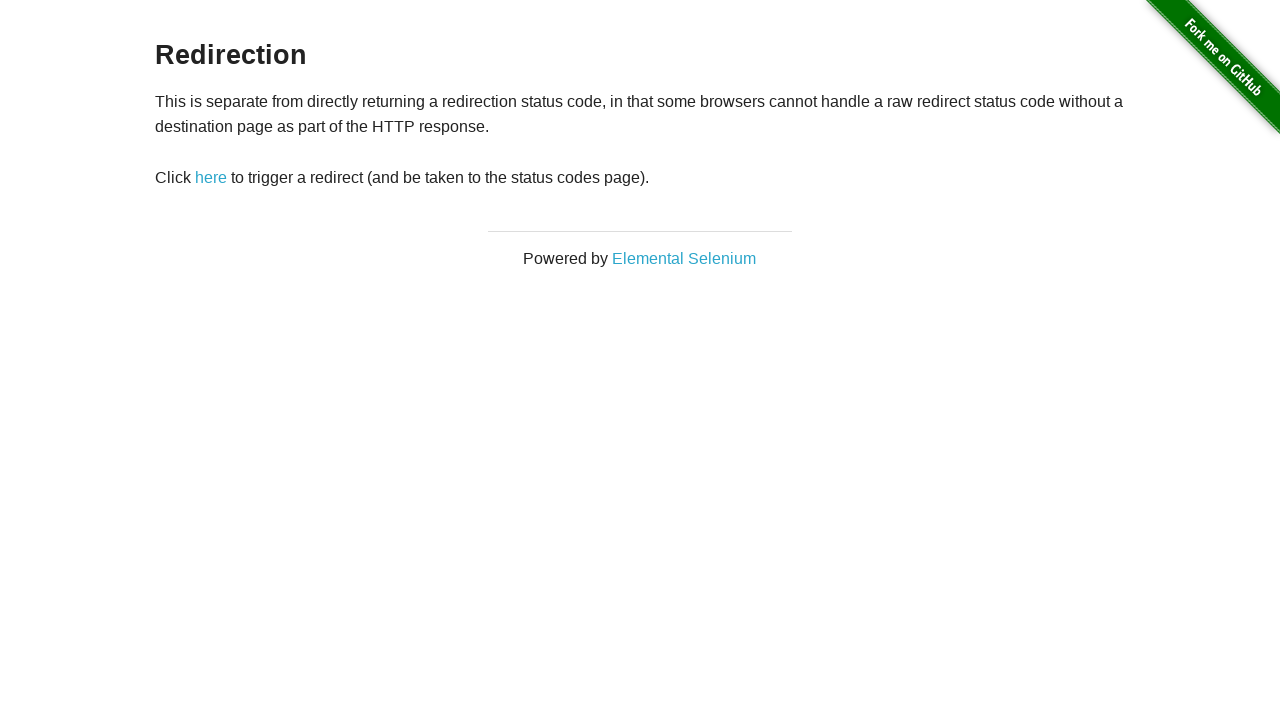

Clicked redirect link at (211, 178) on #redirect
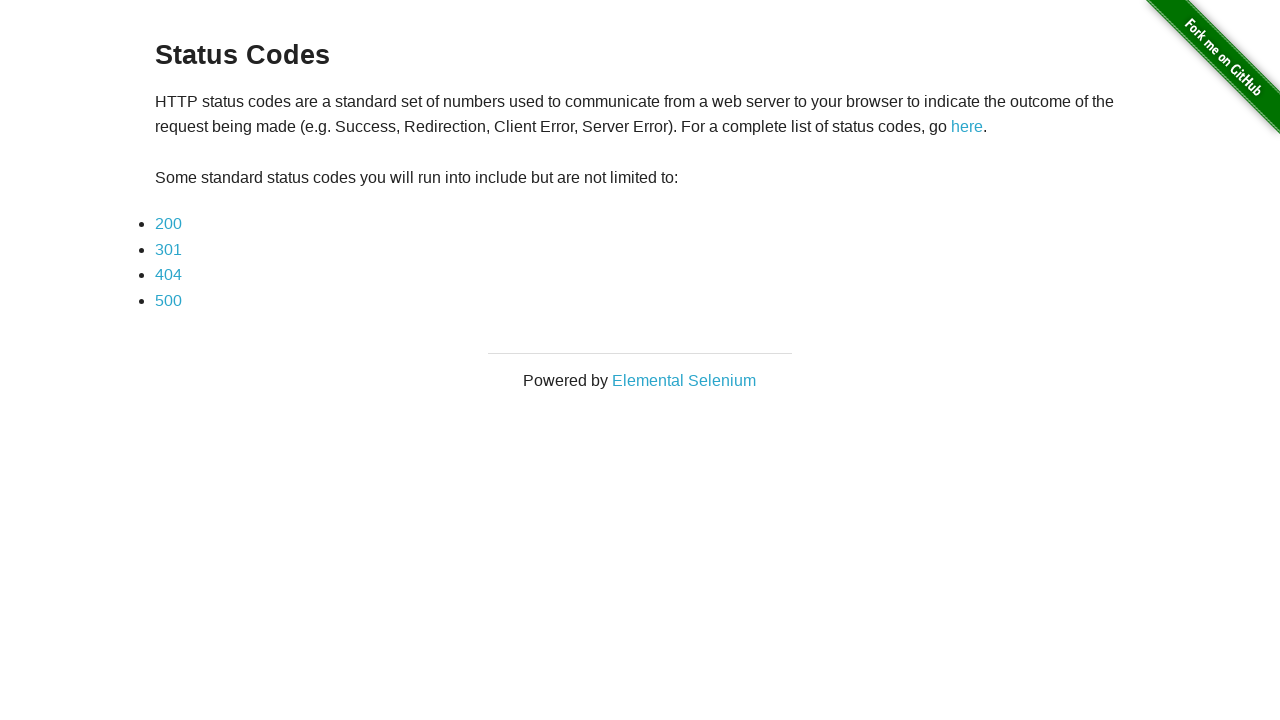

Navigated to status codes page
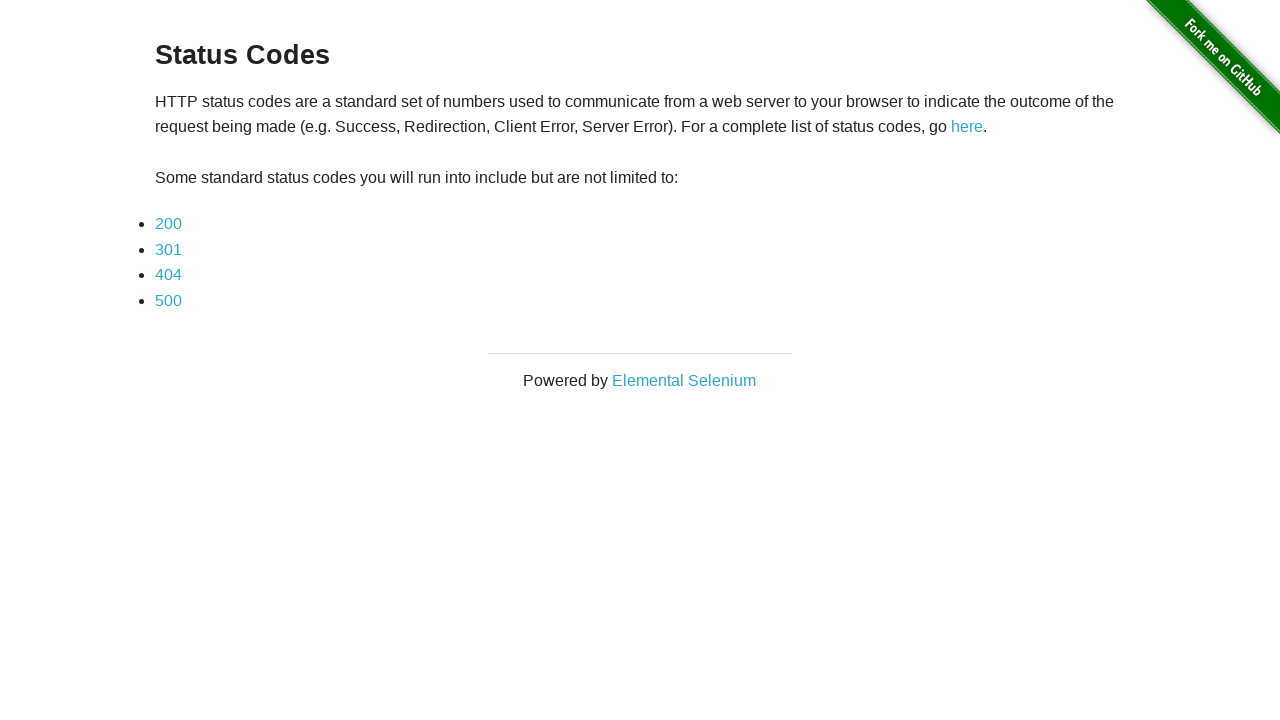

Clicked on 200 status code link at (168, 224) on xpath=//a[text()='200']
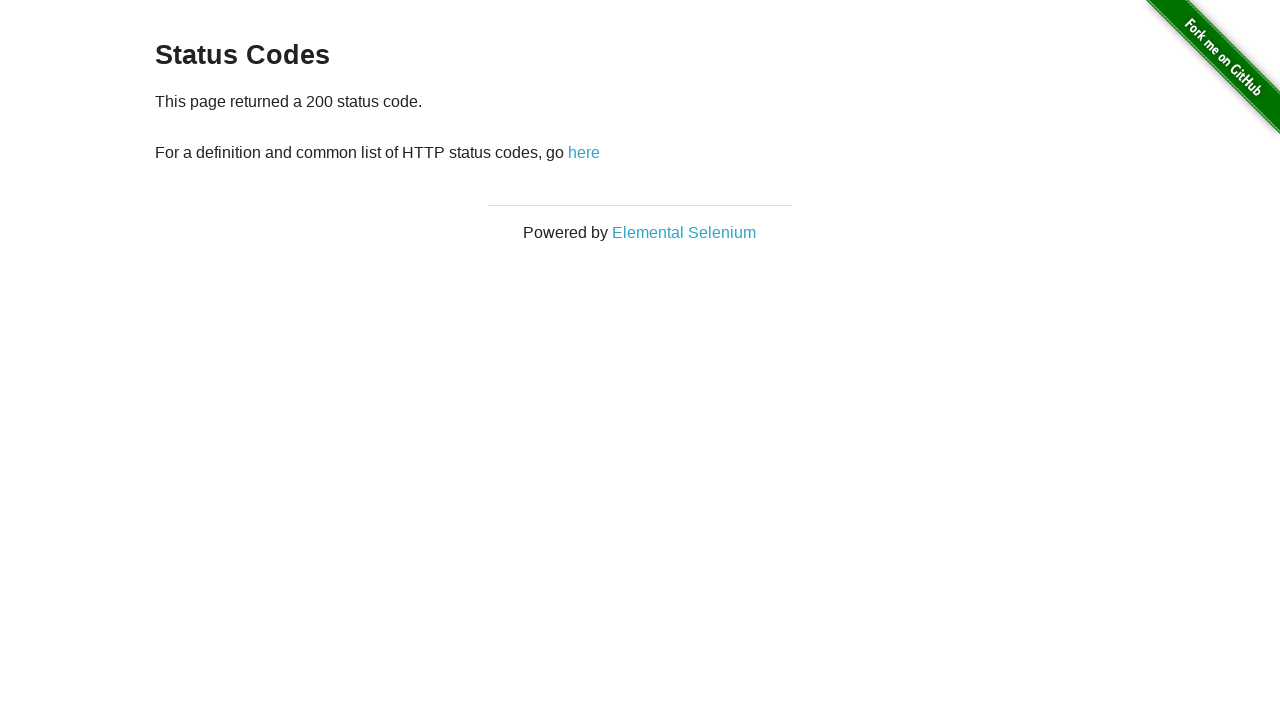

Navigated back from 200 status code page
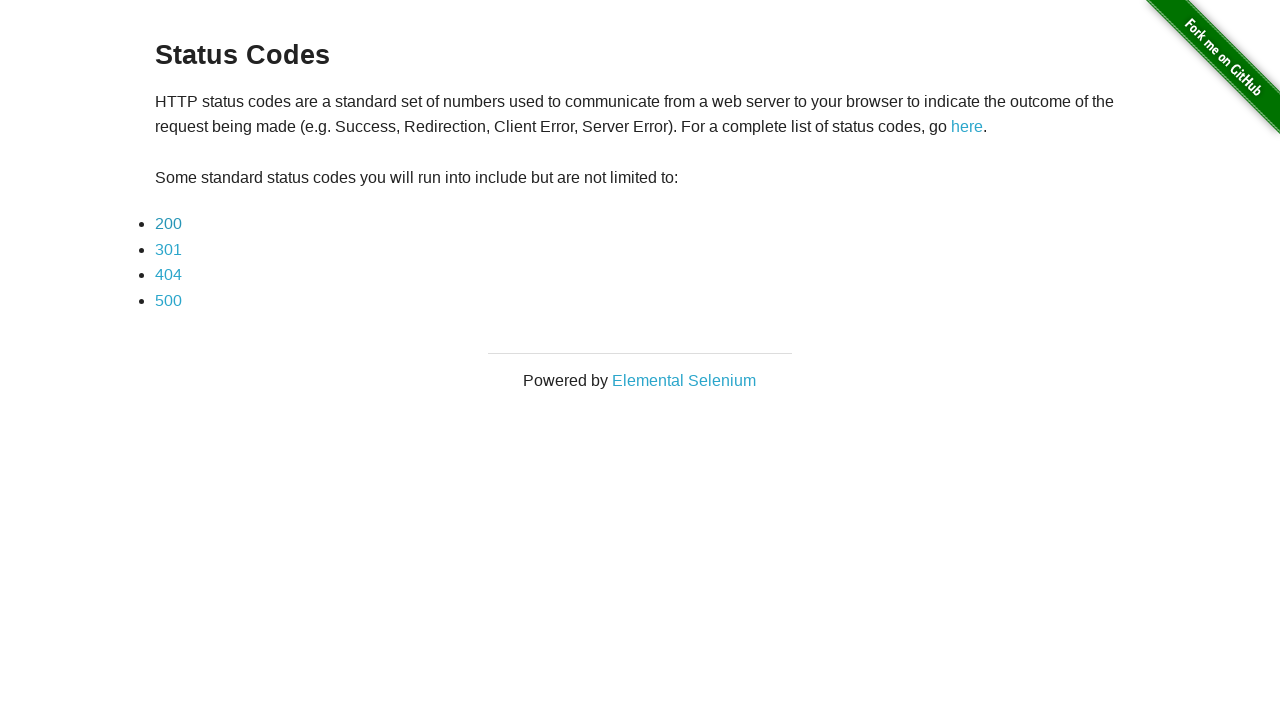

Clicked on 301 status code link at (168, 249) on xpath=//a[text()='301']
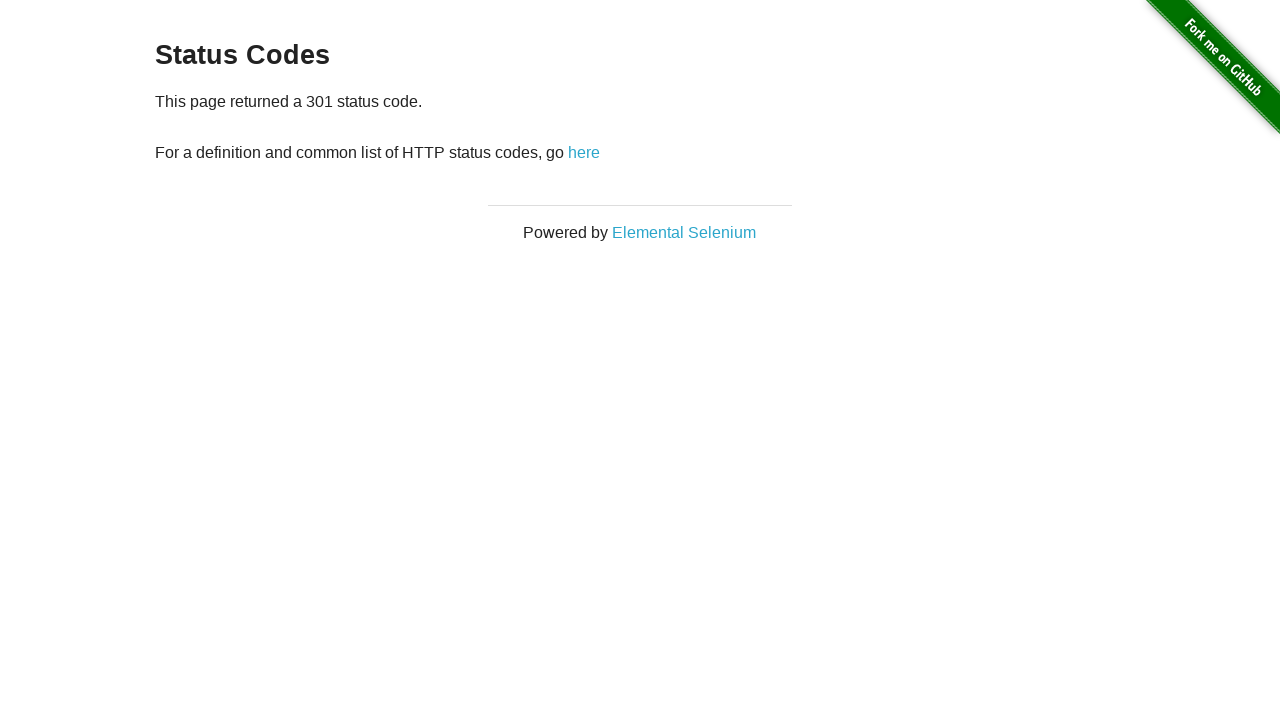

Navigated back from 301 status code page
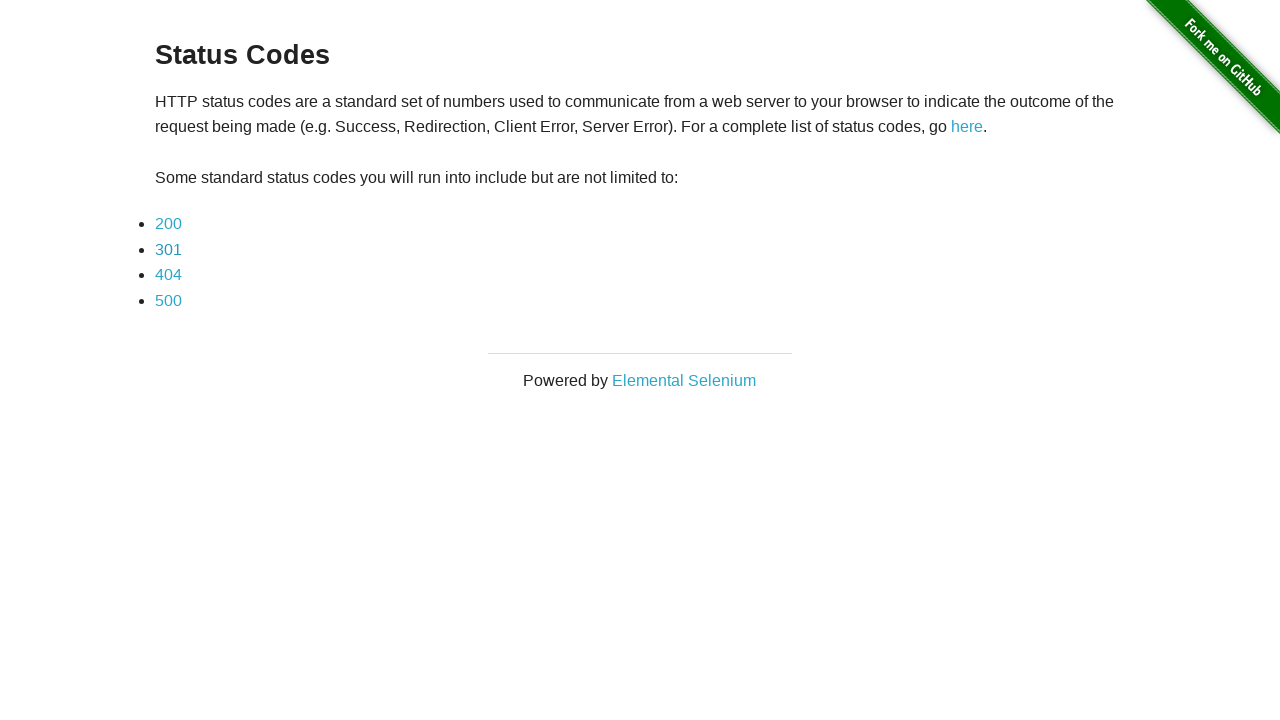

Clicked on 404 status code link at (168, 275) on xpath=//a[text()='404']
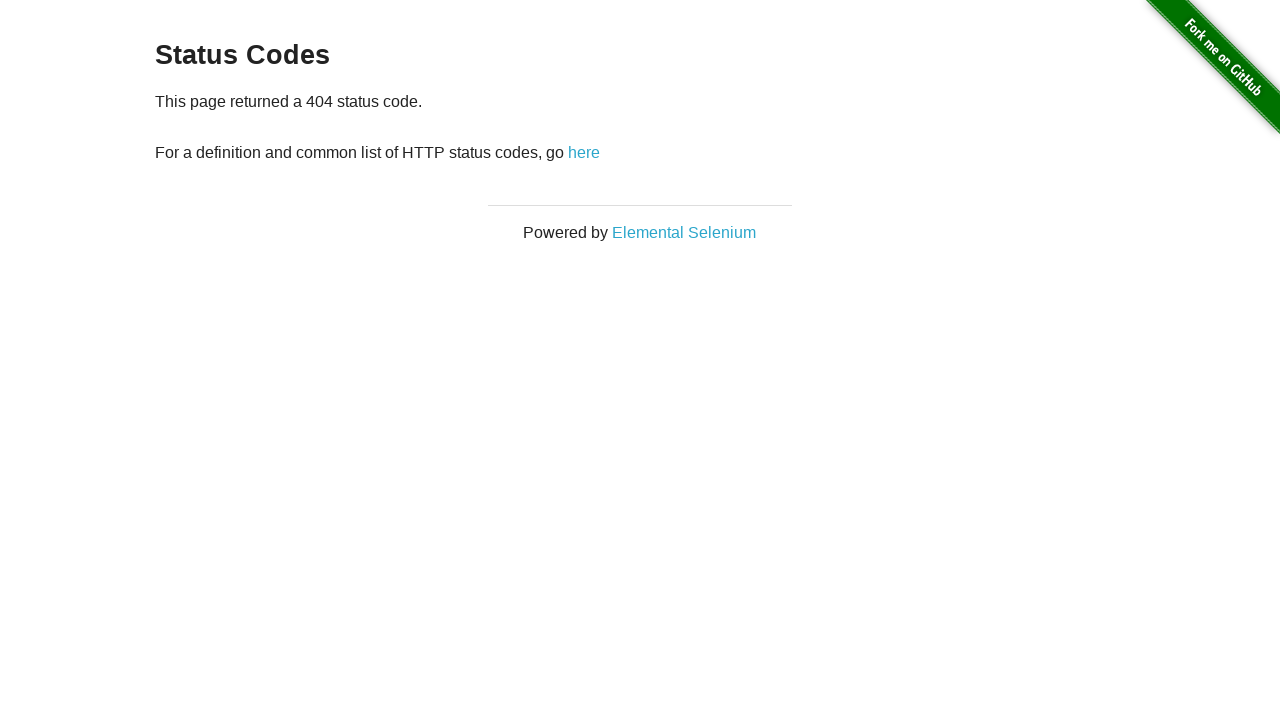

Navigated back from 404 status code page
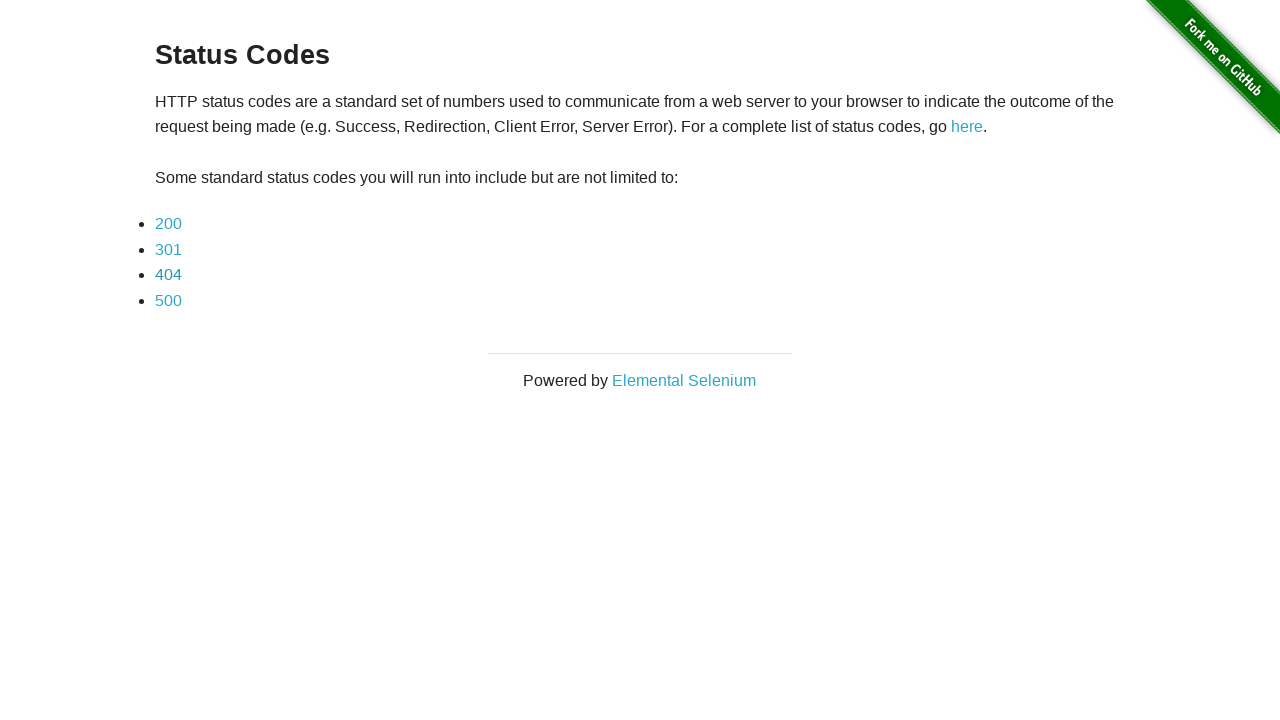

Clicked on 500 status code link at (168, 300) on xpath=//a[text()='500']
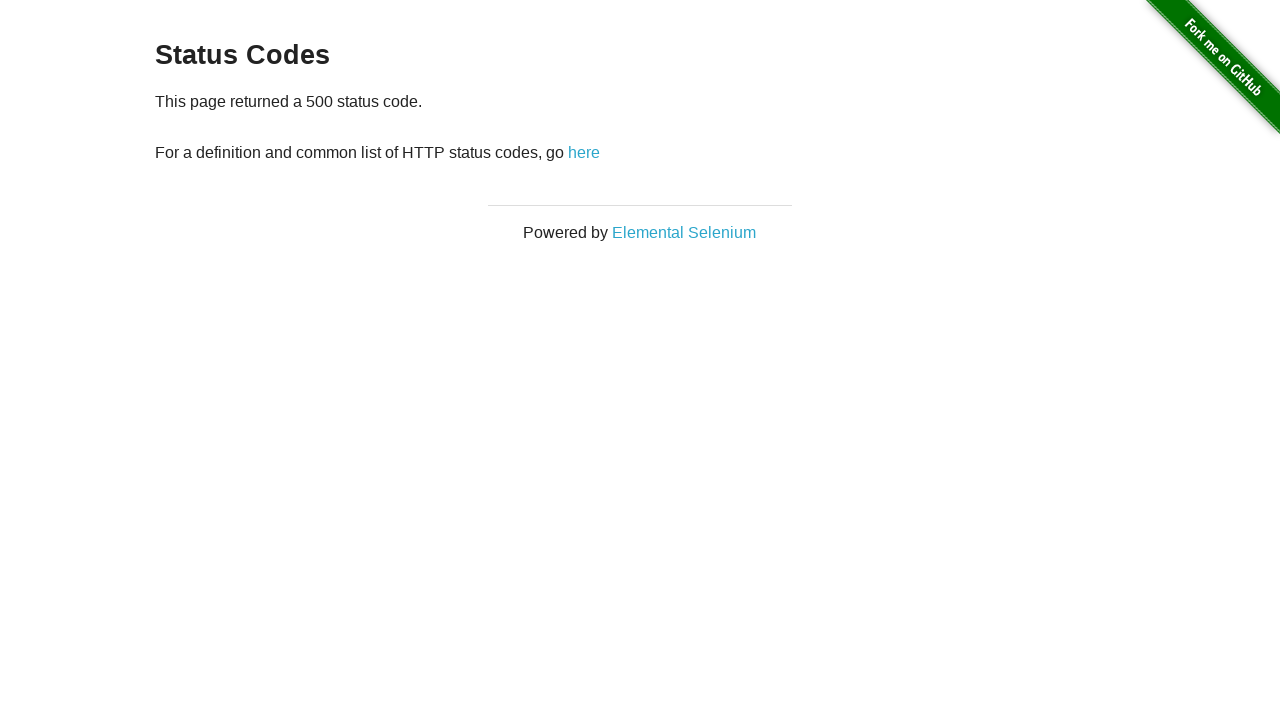

Navigated back from 500 status code page
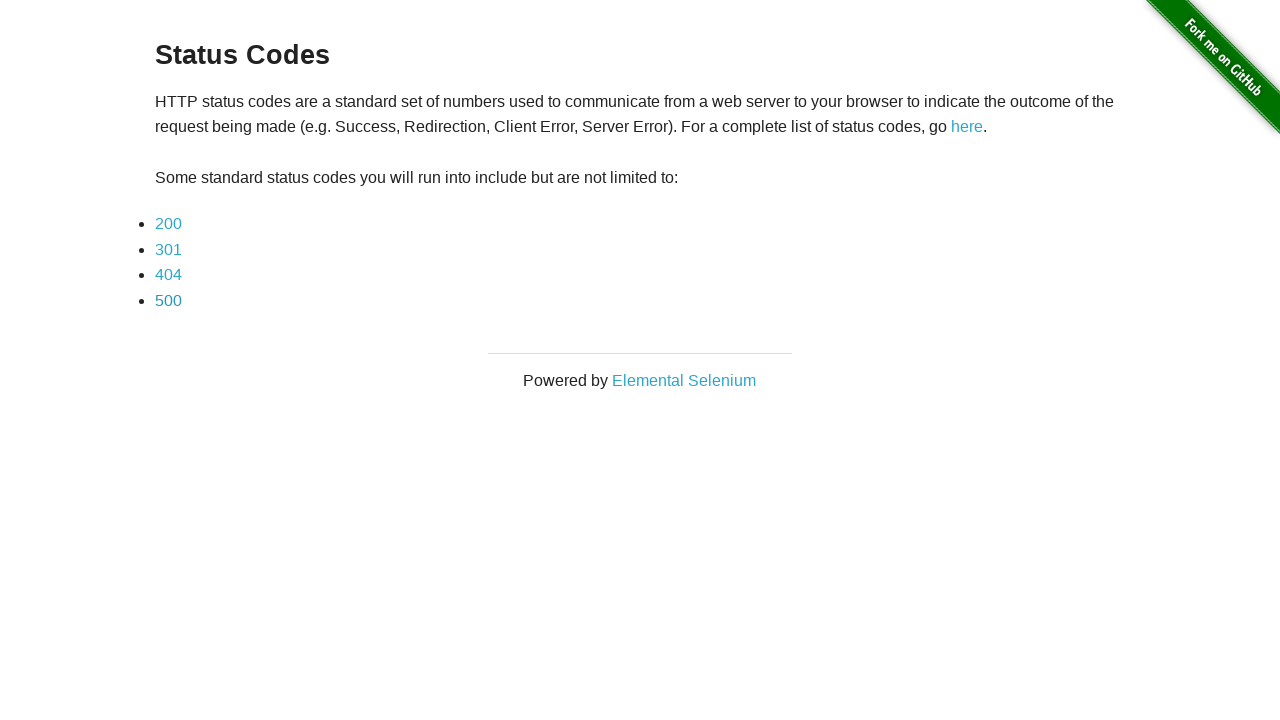

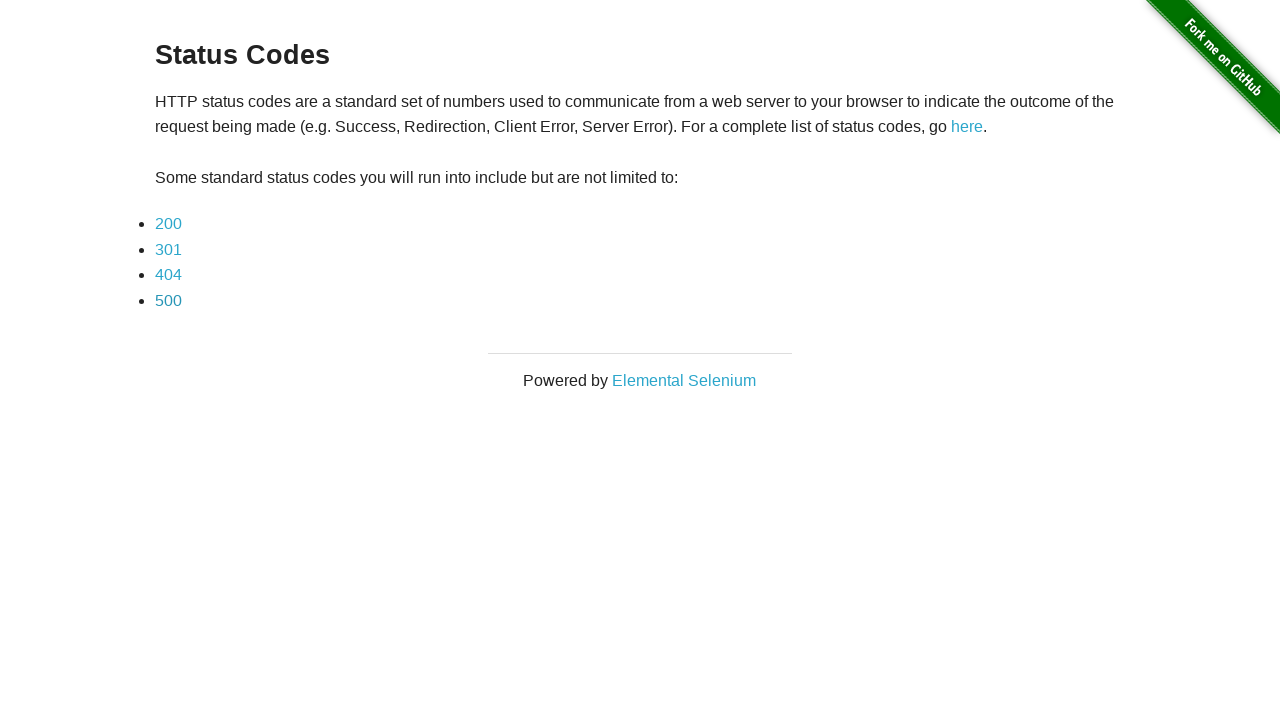